Tests dynamic content loading by clicking a start button and waiting for a hidden element to become visible, verifying that dynamically loaded content appears correctly.

Starting URL: https://the-internet.herokuapp.com/dynamic_loading/1

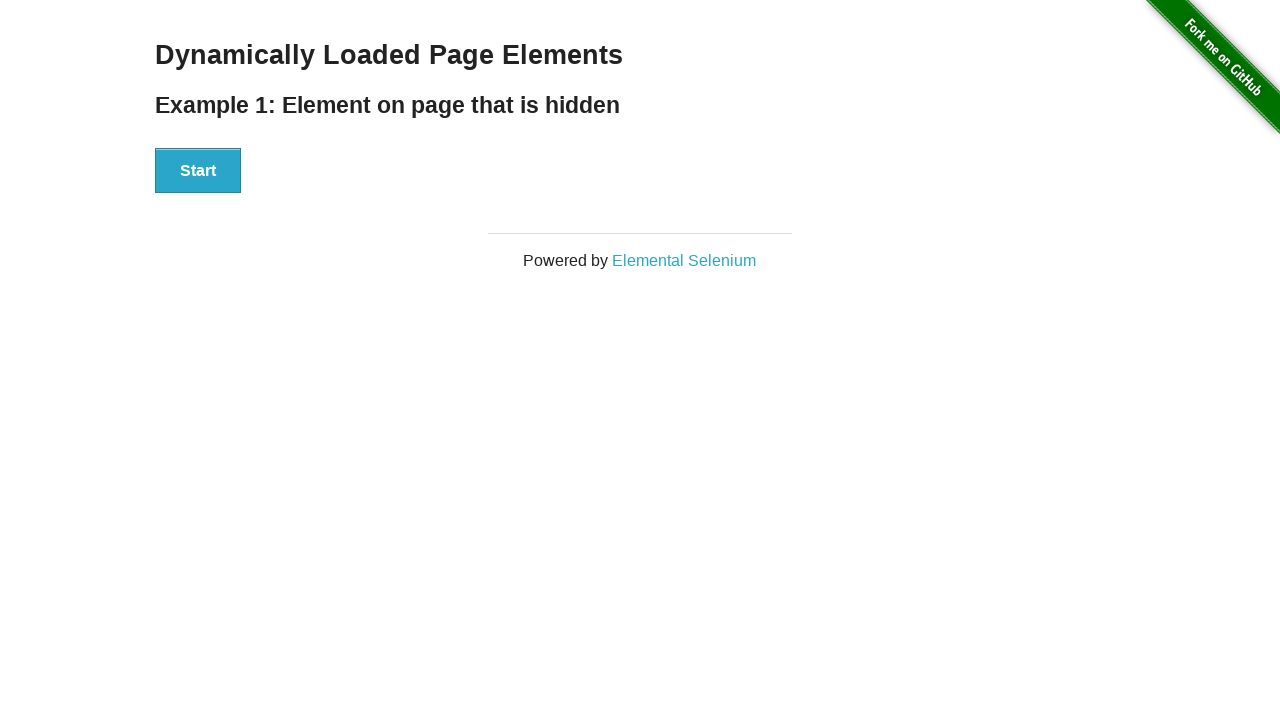

Clicked start button to trigger dynamic content loading at (198, 171) on #start > button
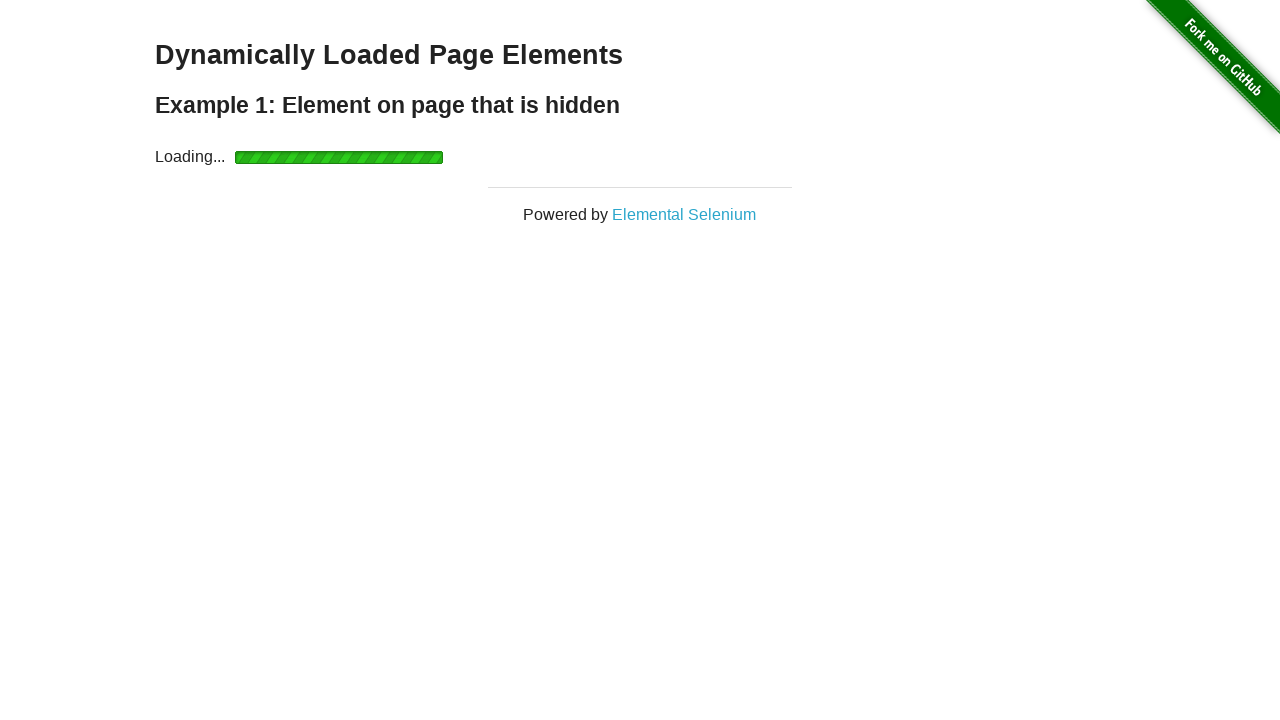

Waited for dynamically loaded finish element to become visible
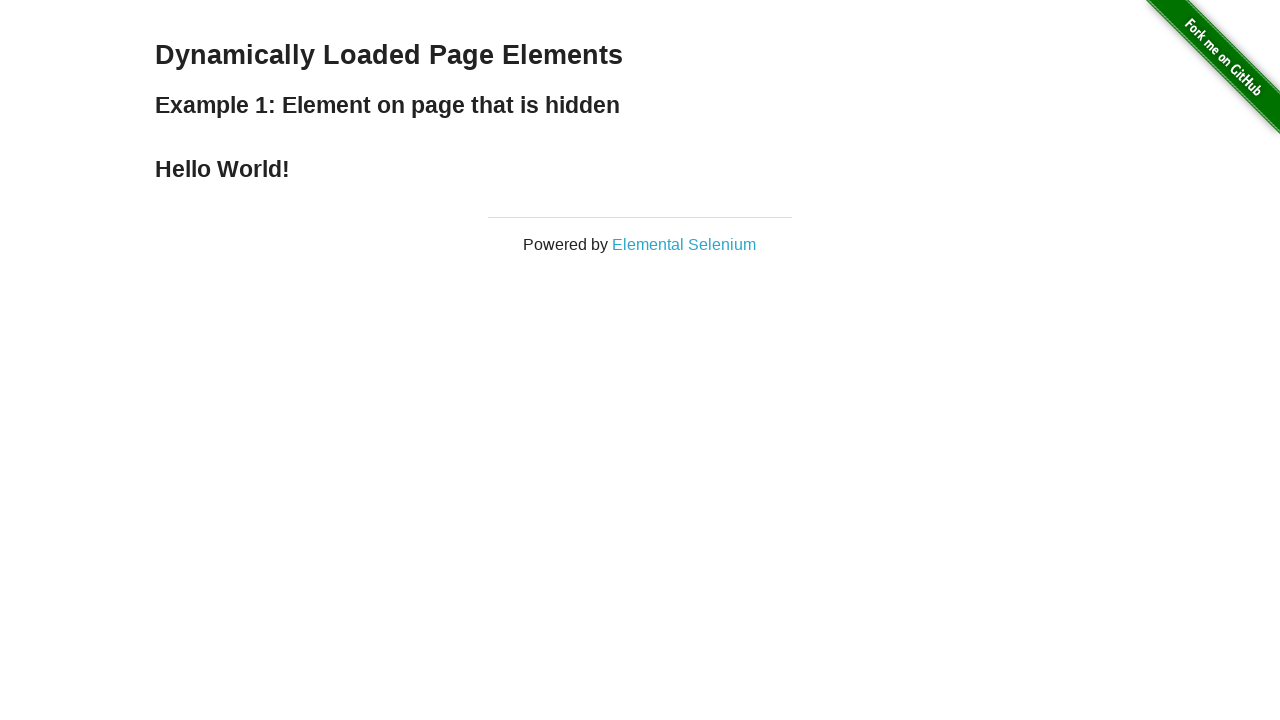

Verified that finish element is visible on page
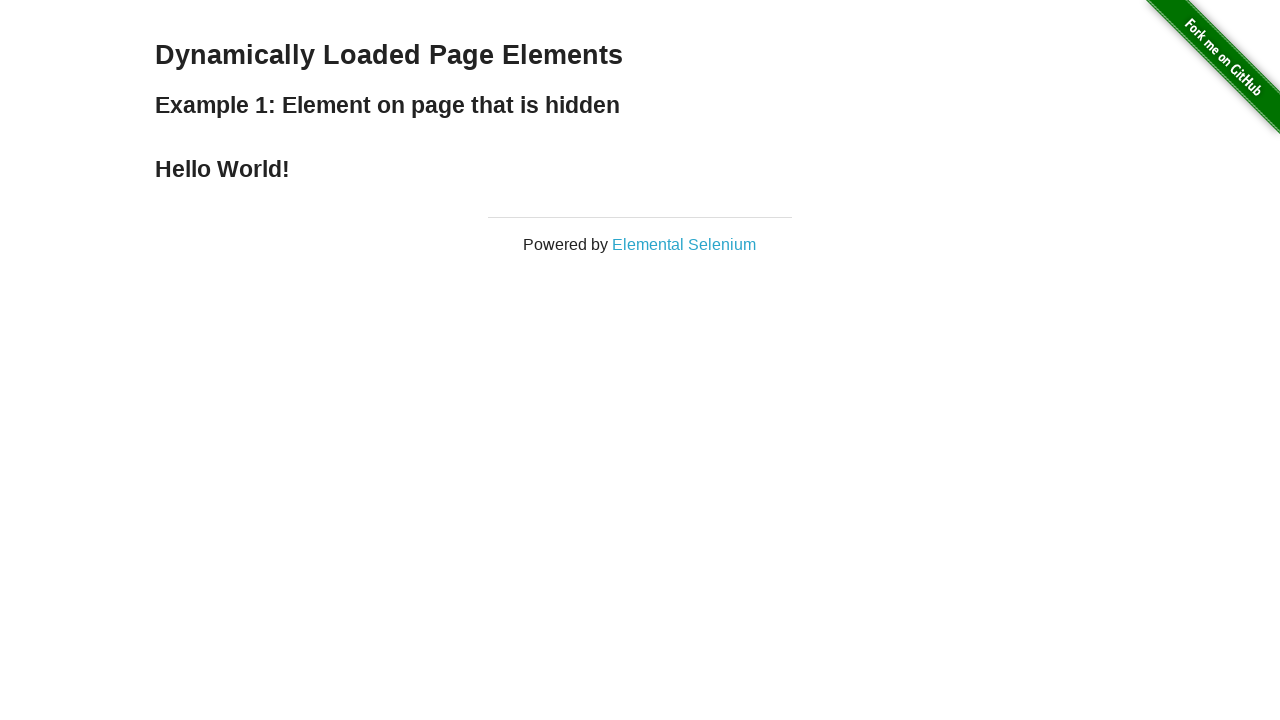

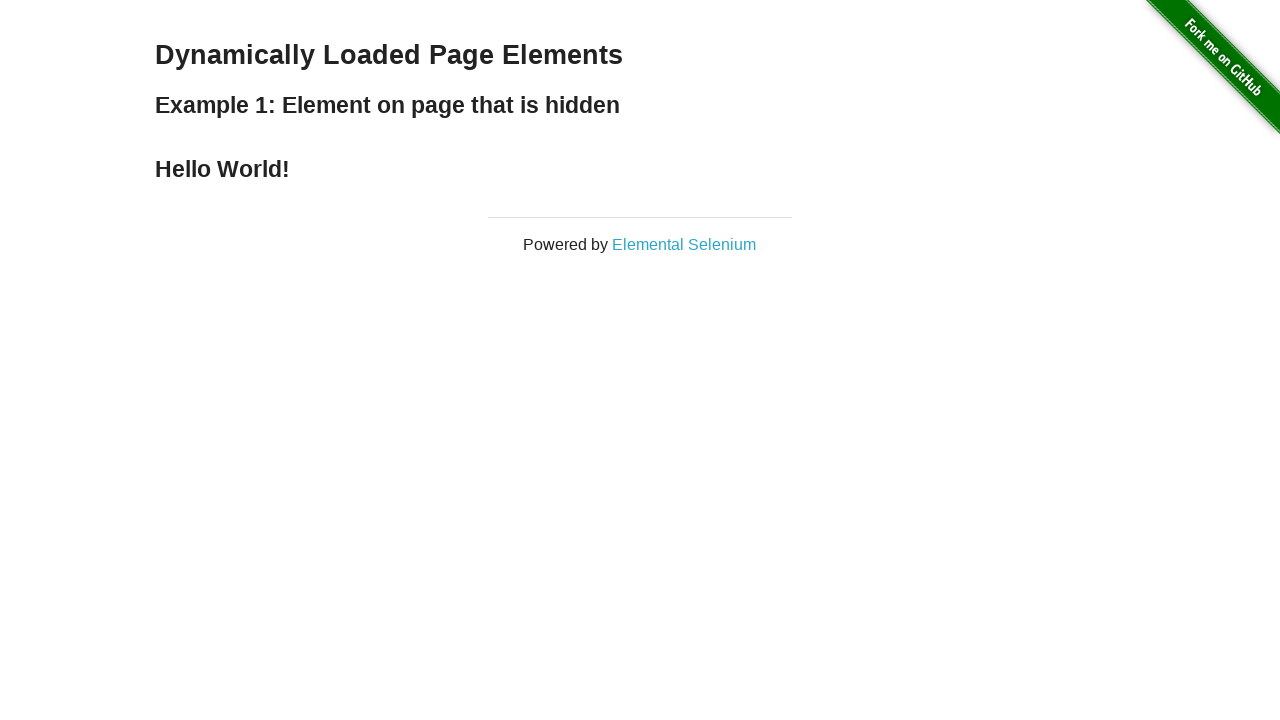